Navigates to a specific GitHub issue page and scrolls to the bottom of the page

Starting URL: https://github.com/microsoft/playwright/issues/30261

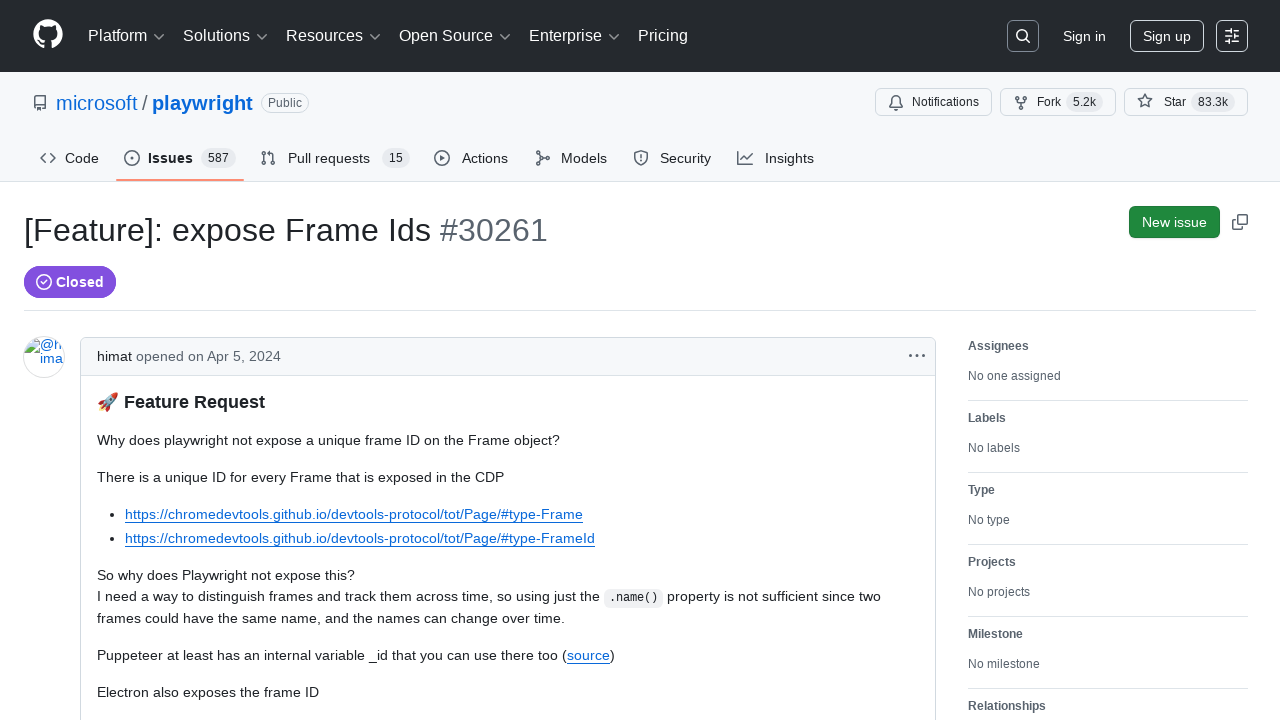

Navigated to GitHub issue #30261 in microsoft/playwright repository
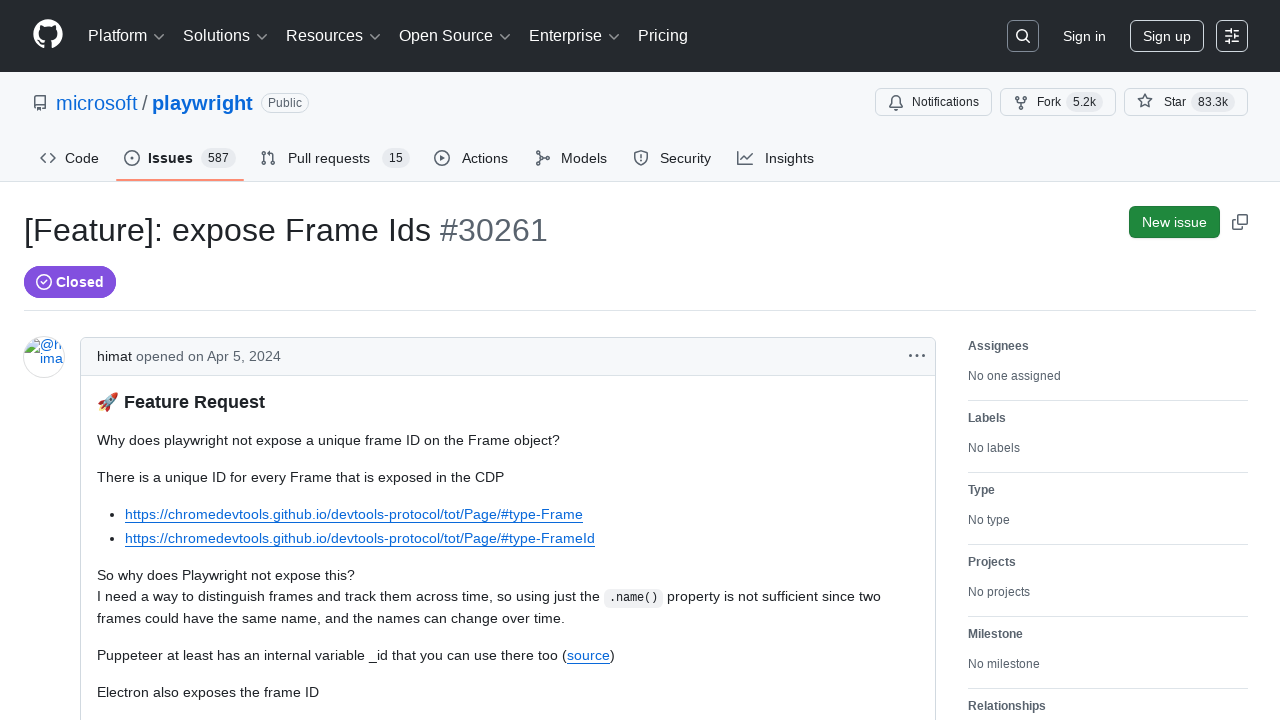

Scrolled to the bottom of the page
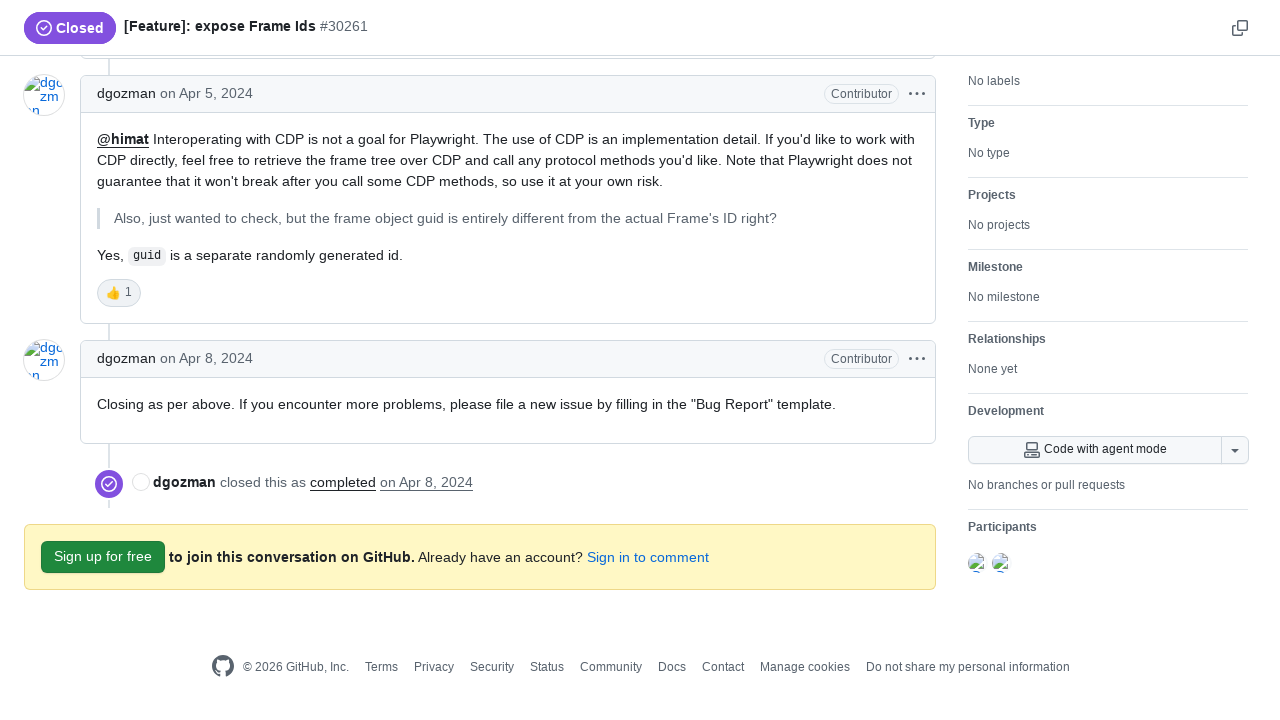

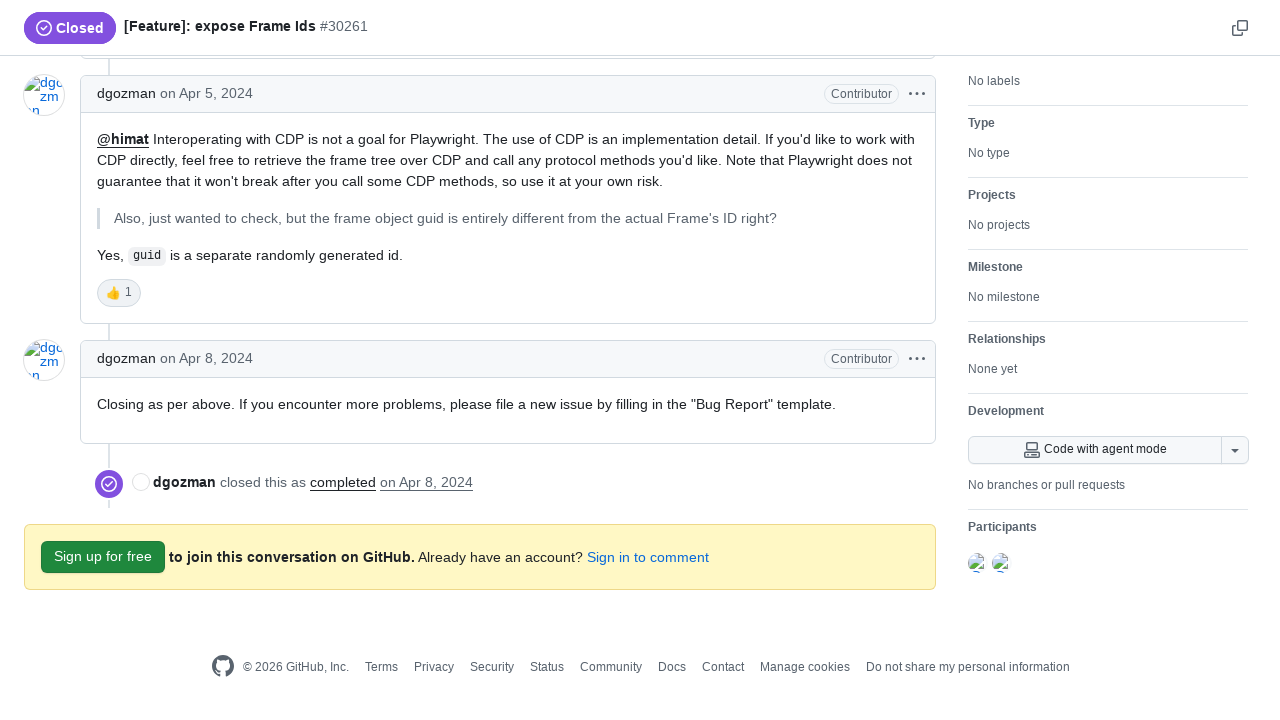